Tests the product browsing experience on Comodín e-commerce site by performing infinite scroll to load products on the home page, then navigating to a product detail page to verify product information elements are present.

Starting URL: https://www.comodinencasa.com.ar/

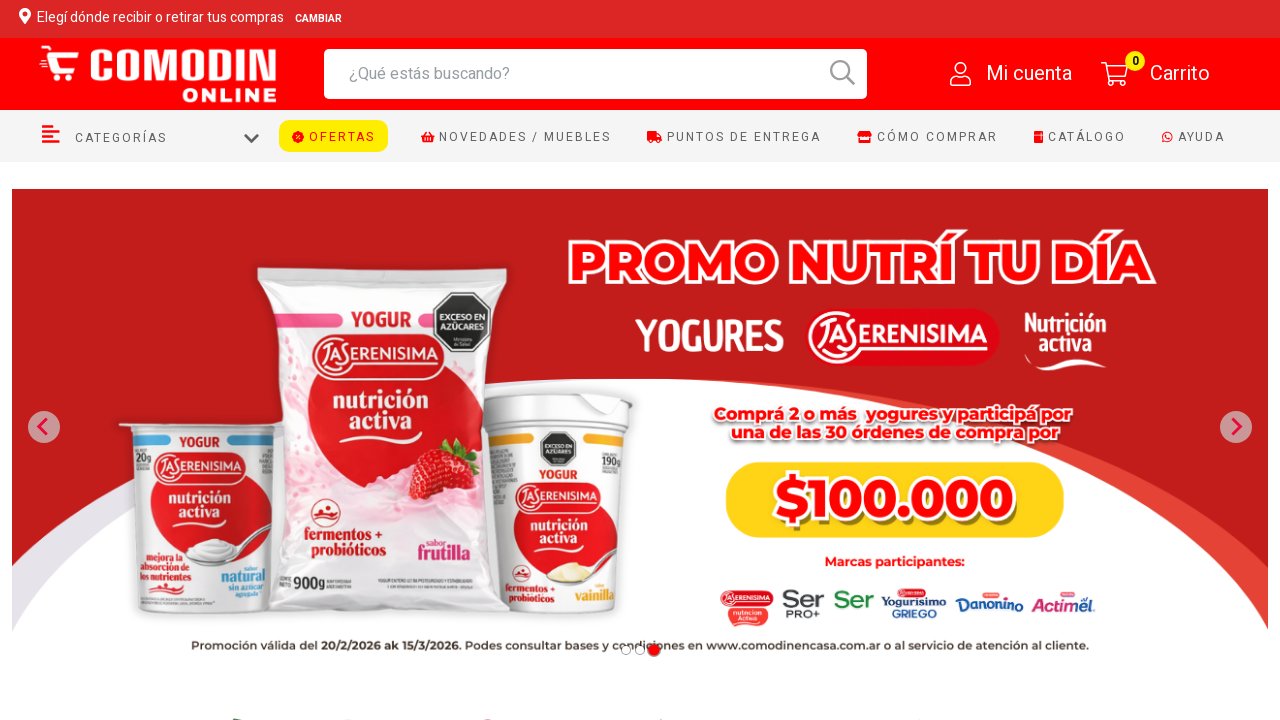

Products loaded on home page
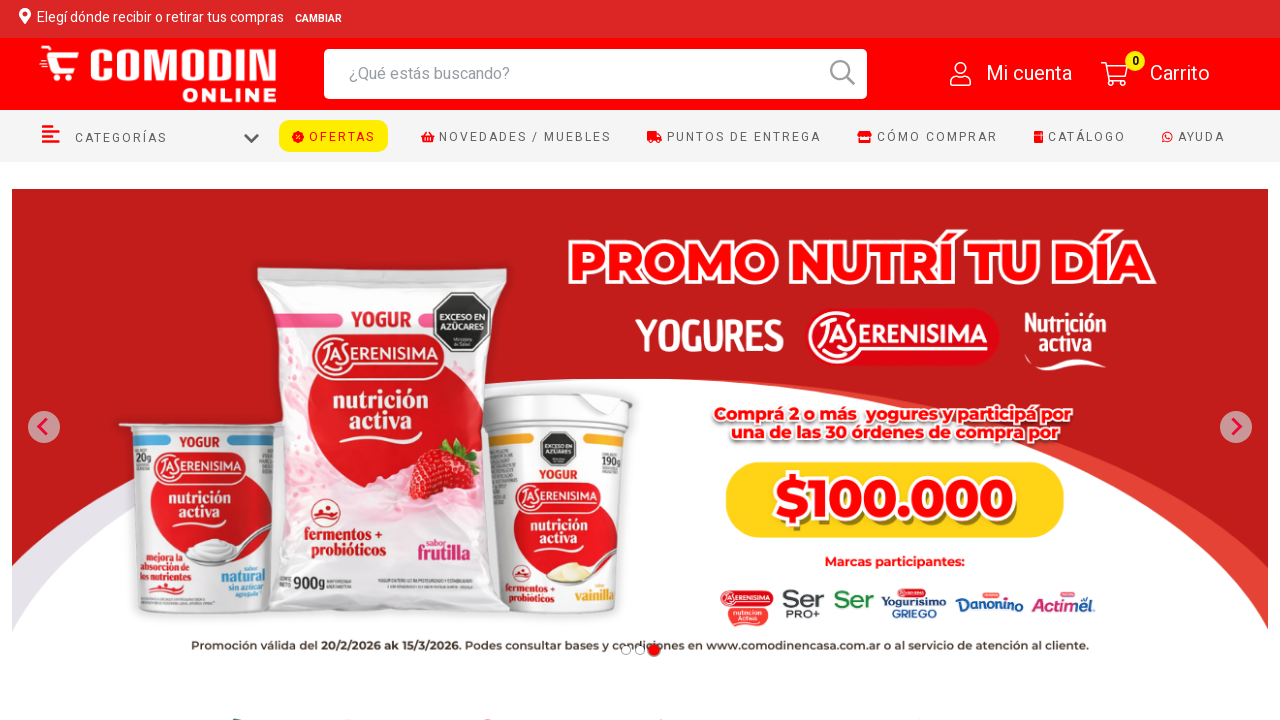

Scrolled to bottom of page to load more products
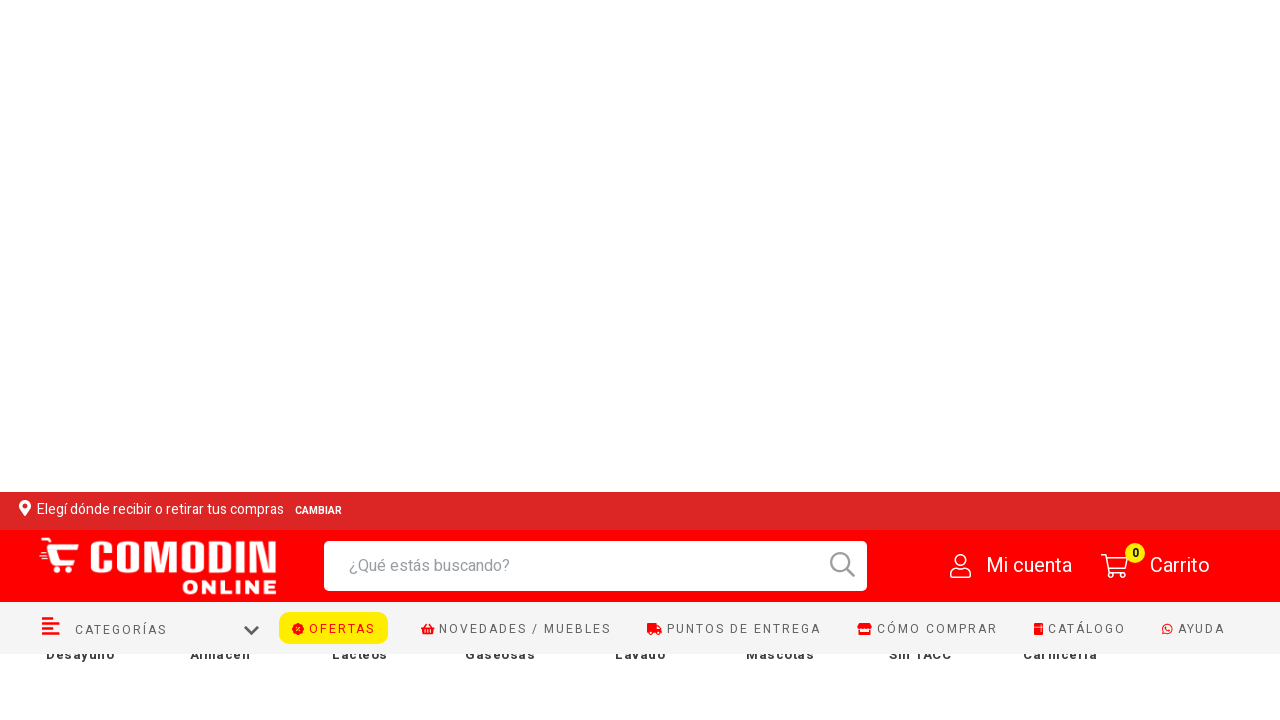

Waited for products to load after scroll
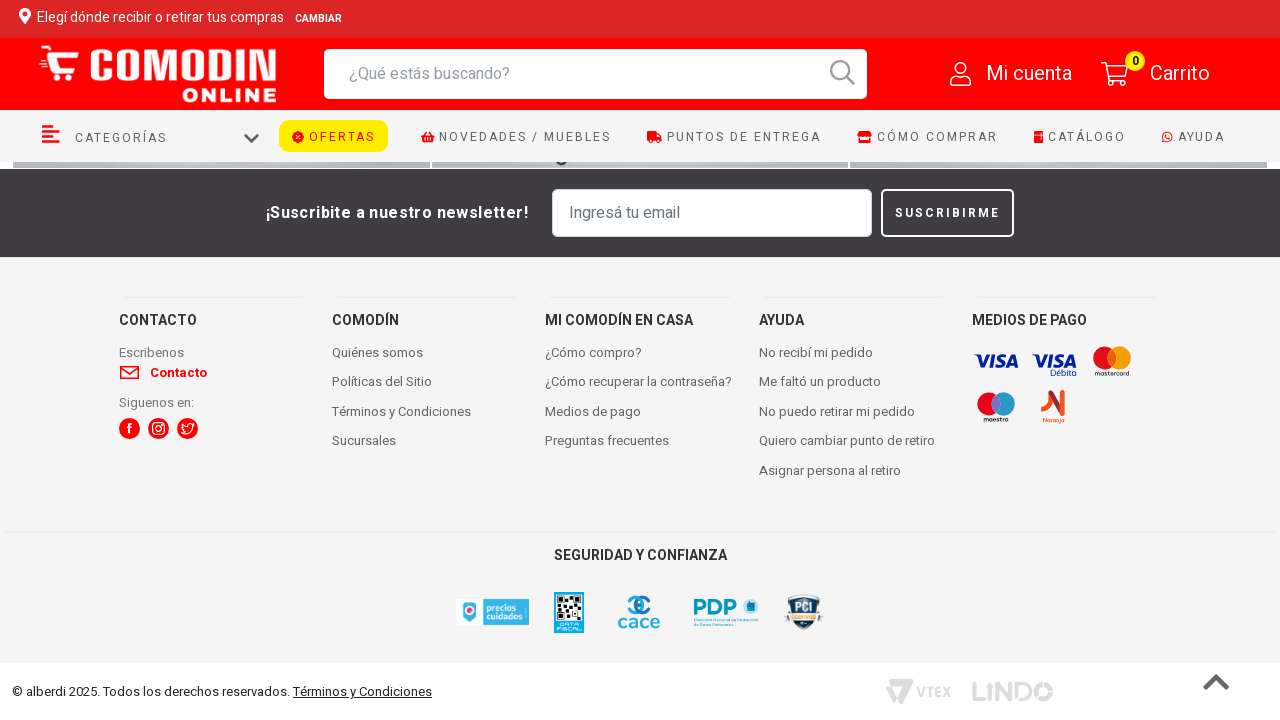

Scrolled to bottom of page to load more products
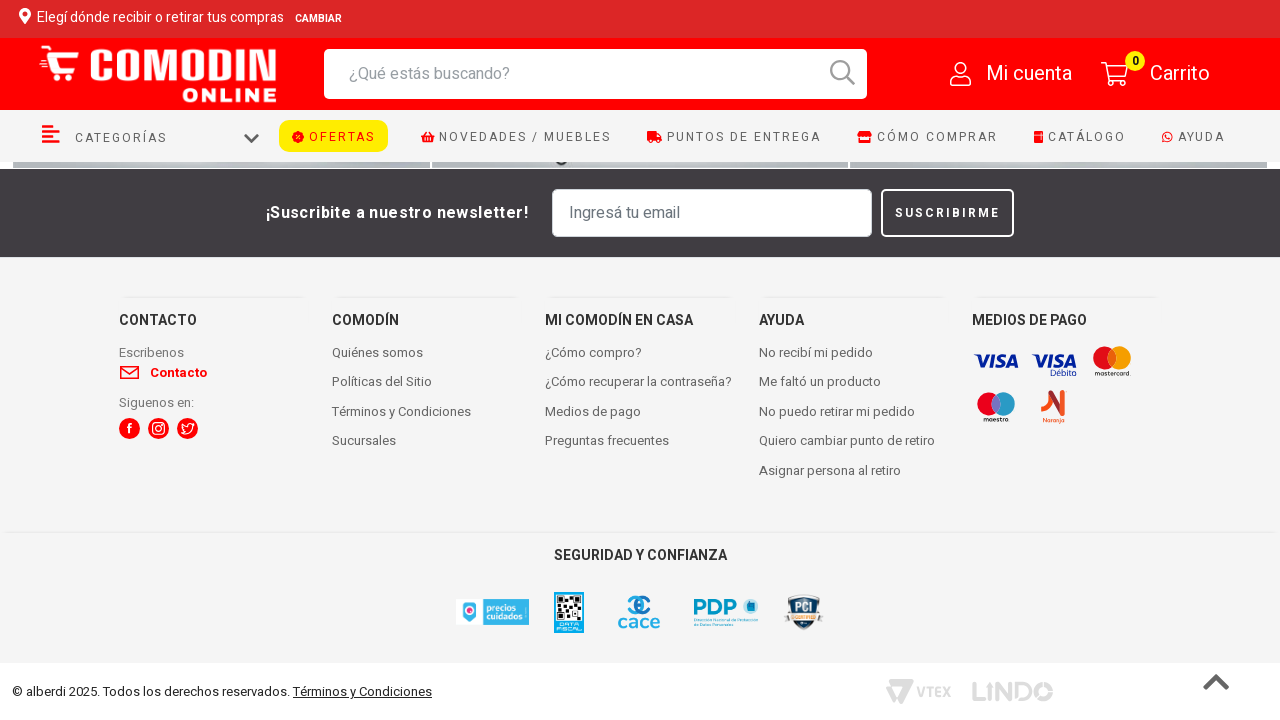

Waited for products to load after scroll
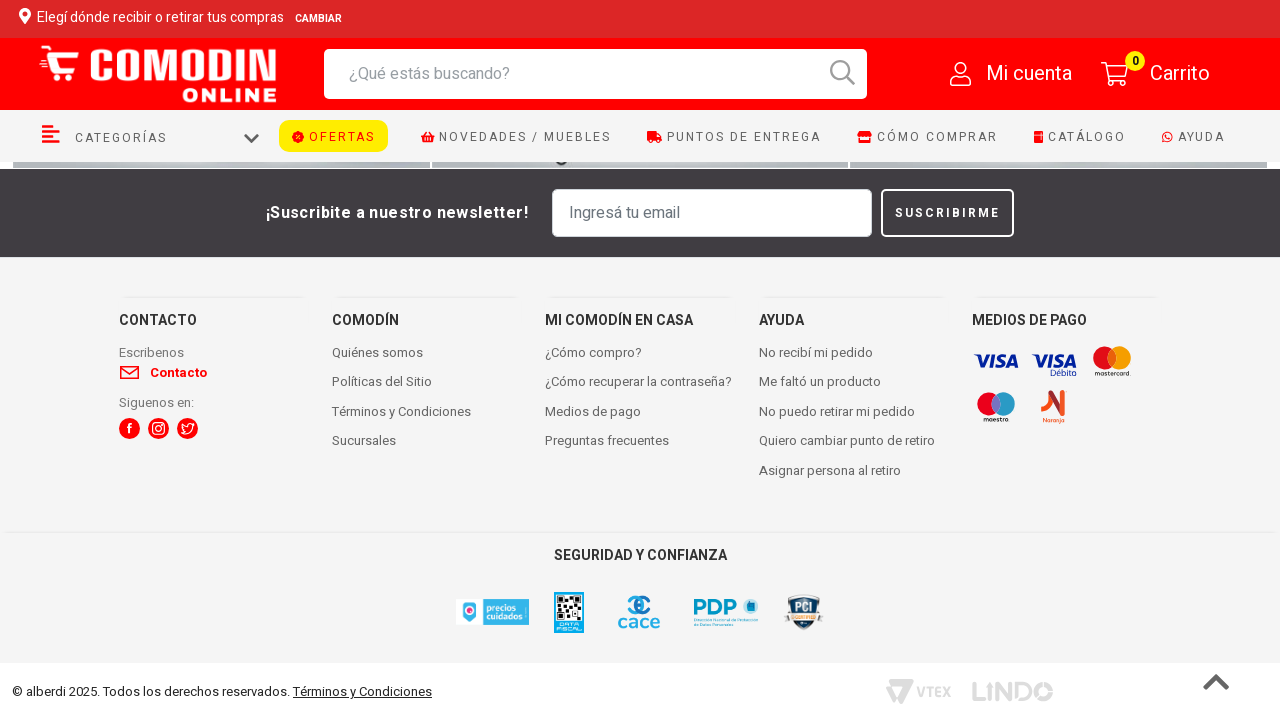

Scrolled to bottom of page to load more products
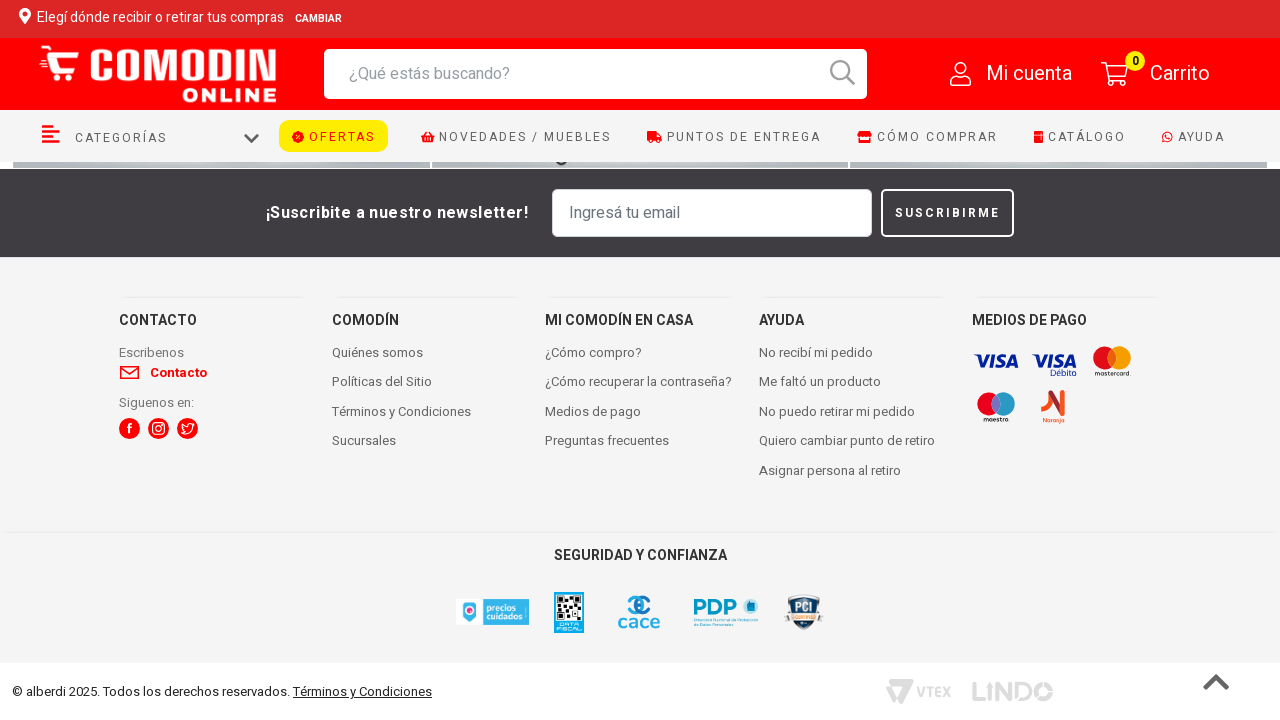

Waited for products to load after scroll
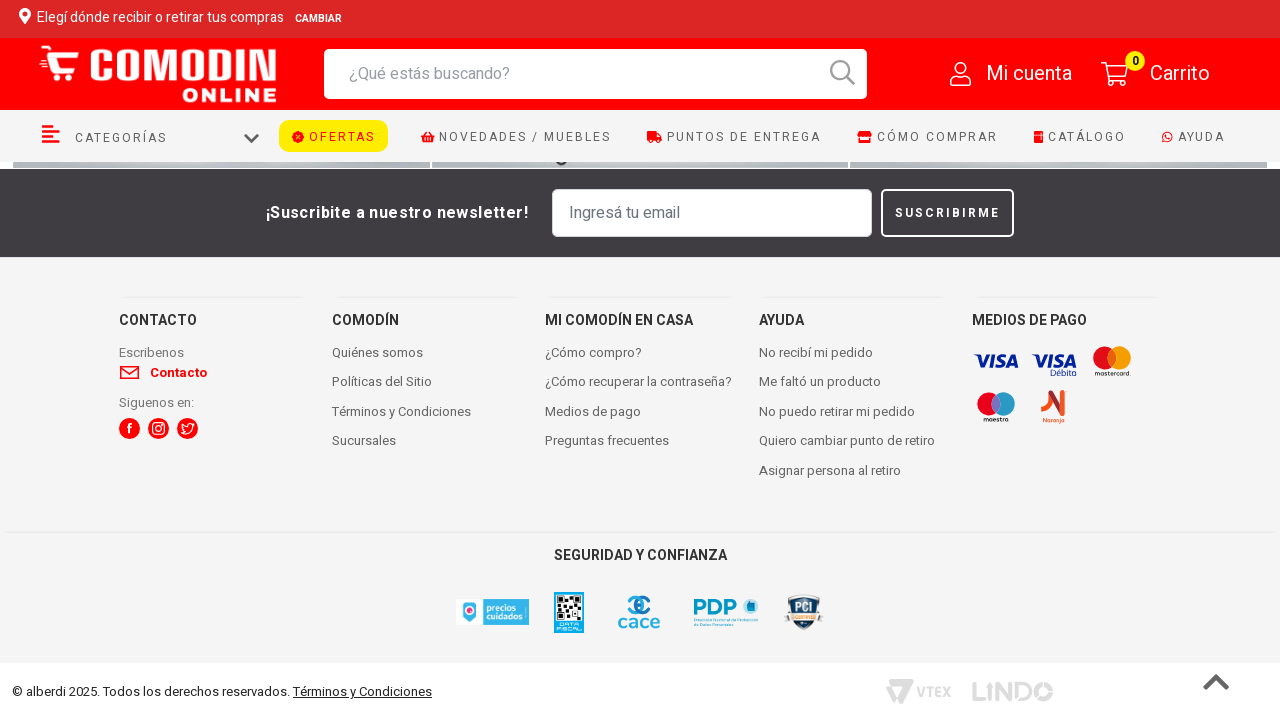

Extracted product links from loaded products
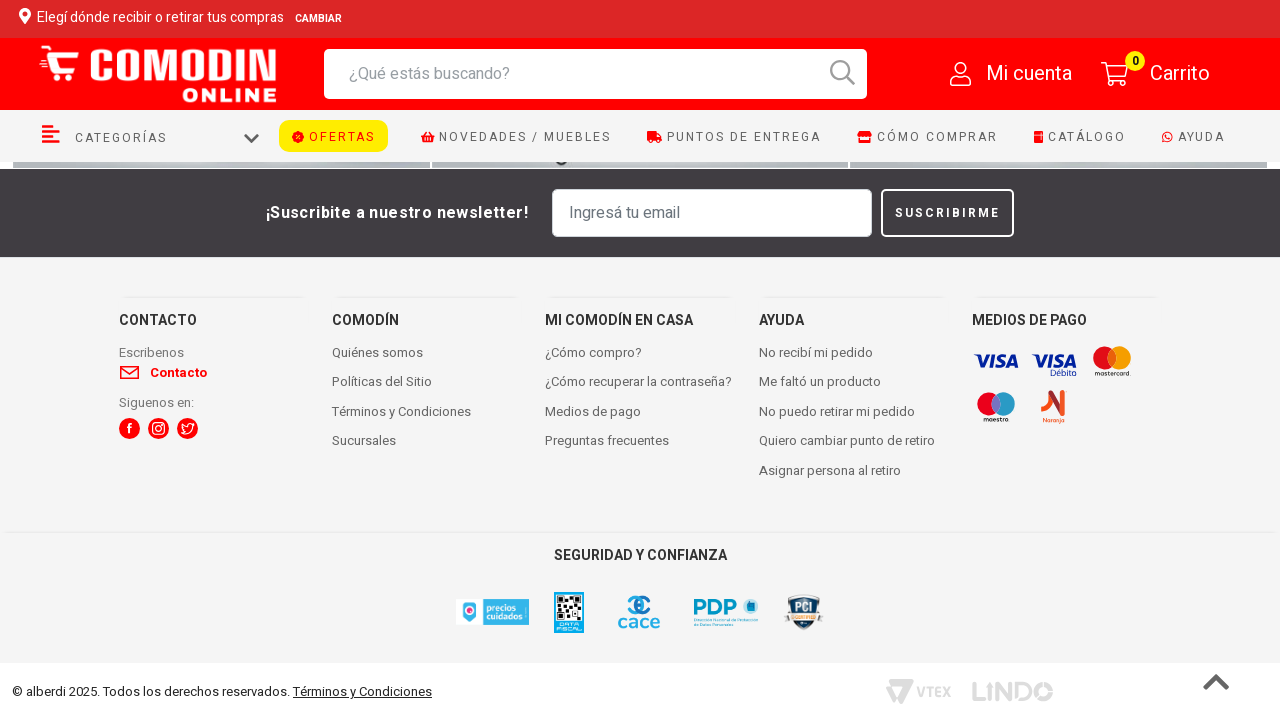

Navigated to first product detail page
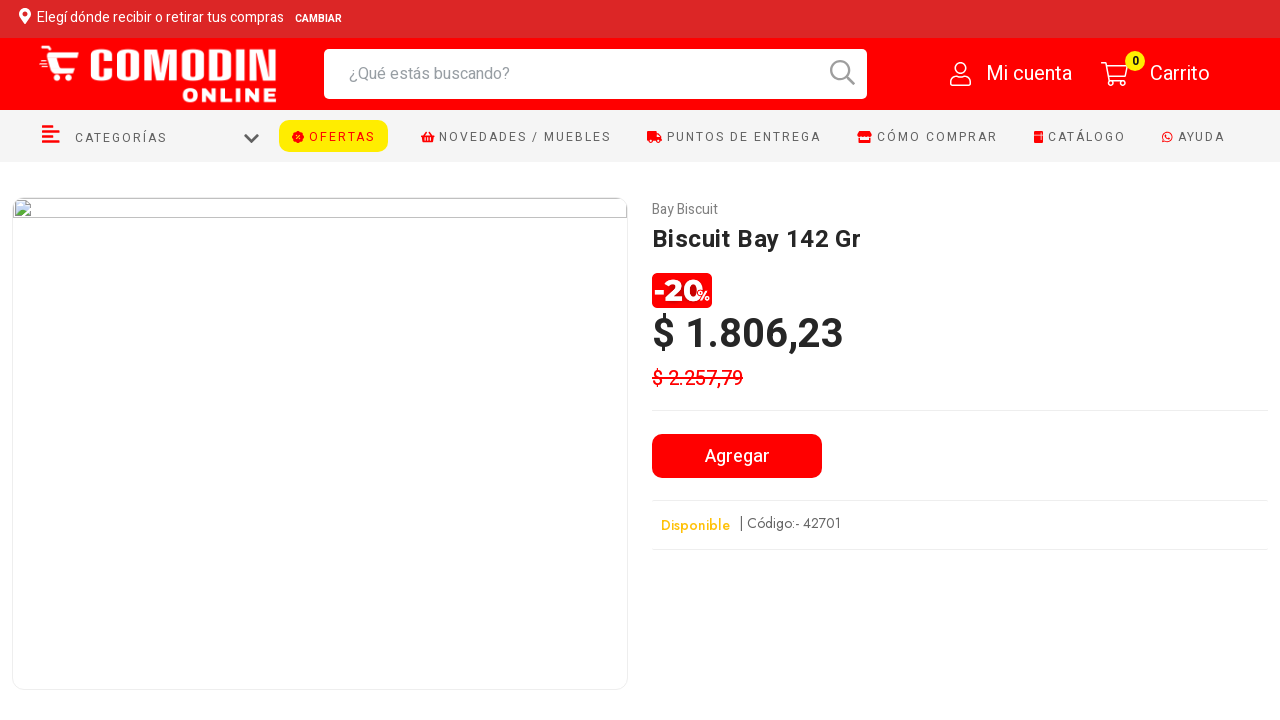

Product detail section loaded
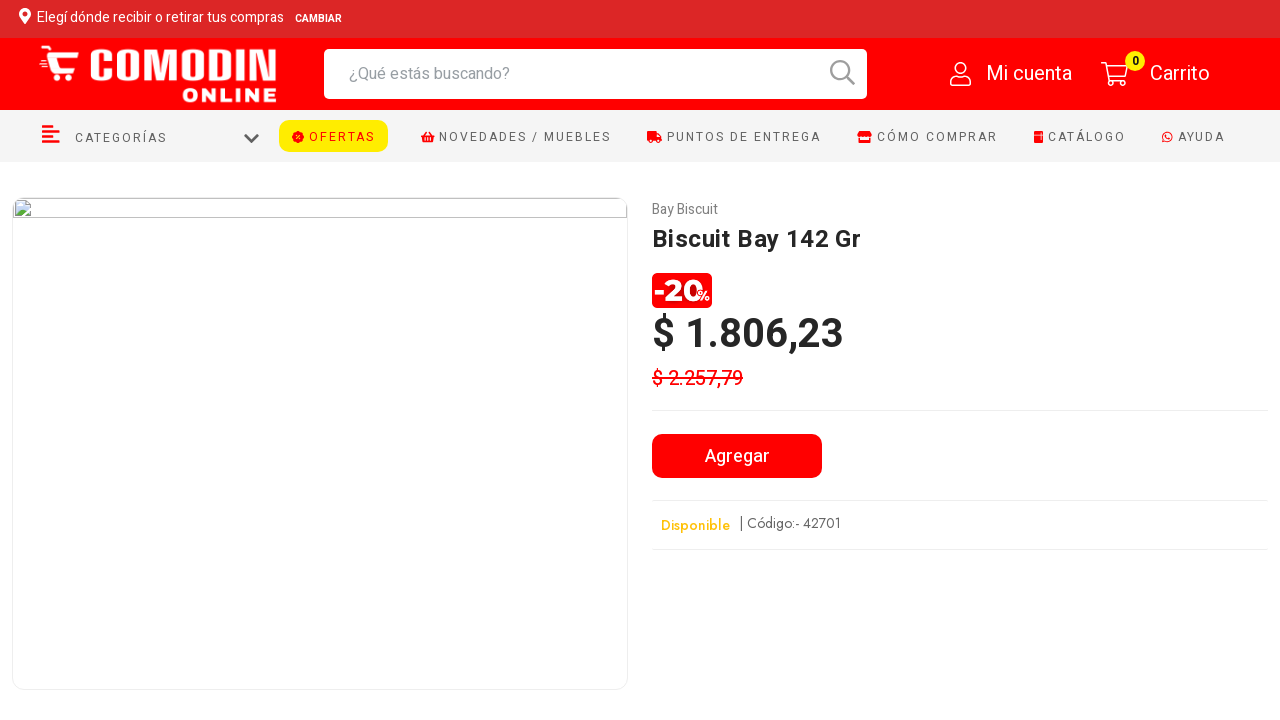

Product name element found and verified
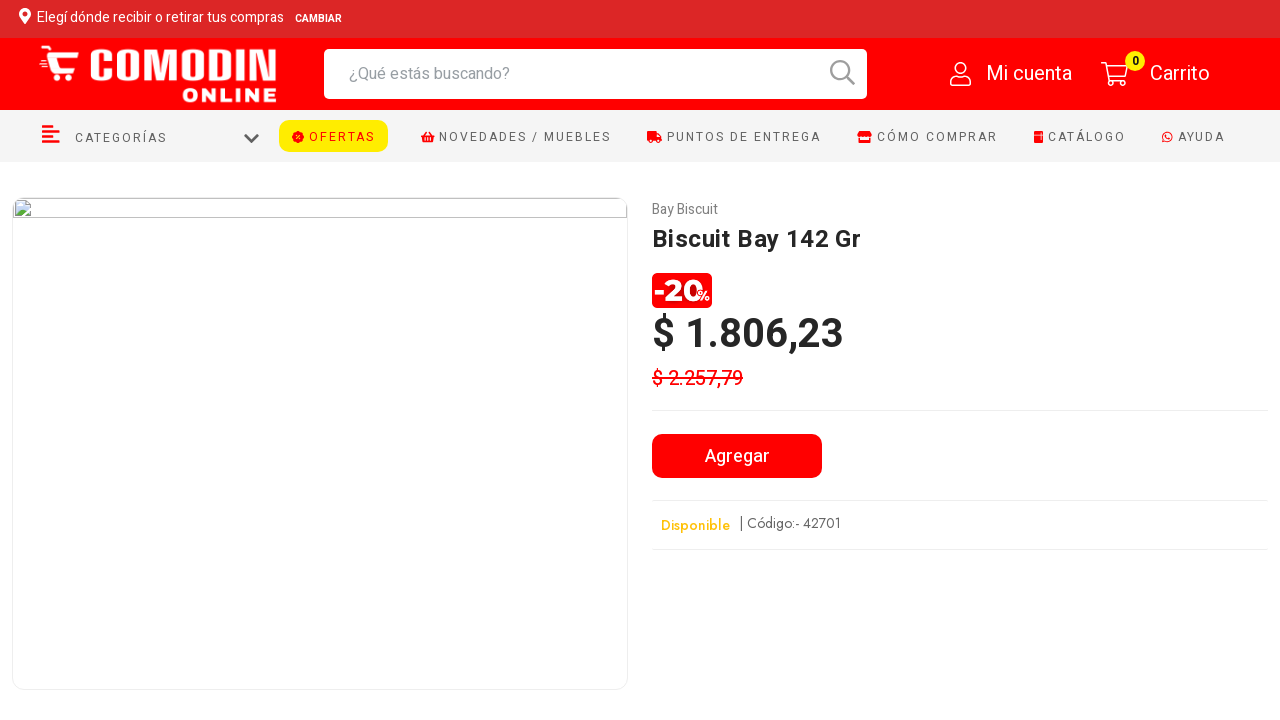

Product price element found and verified
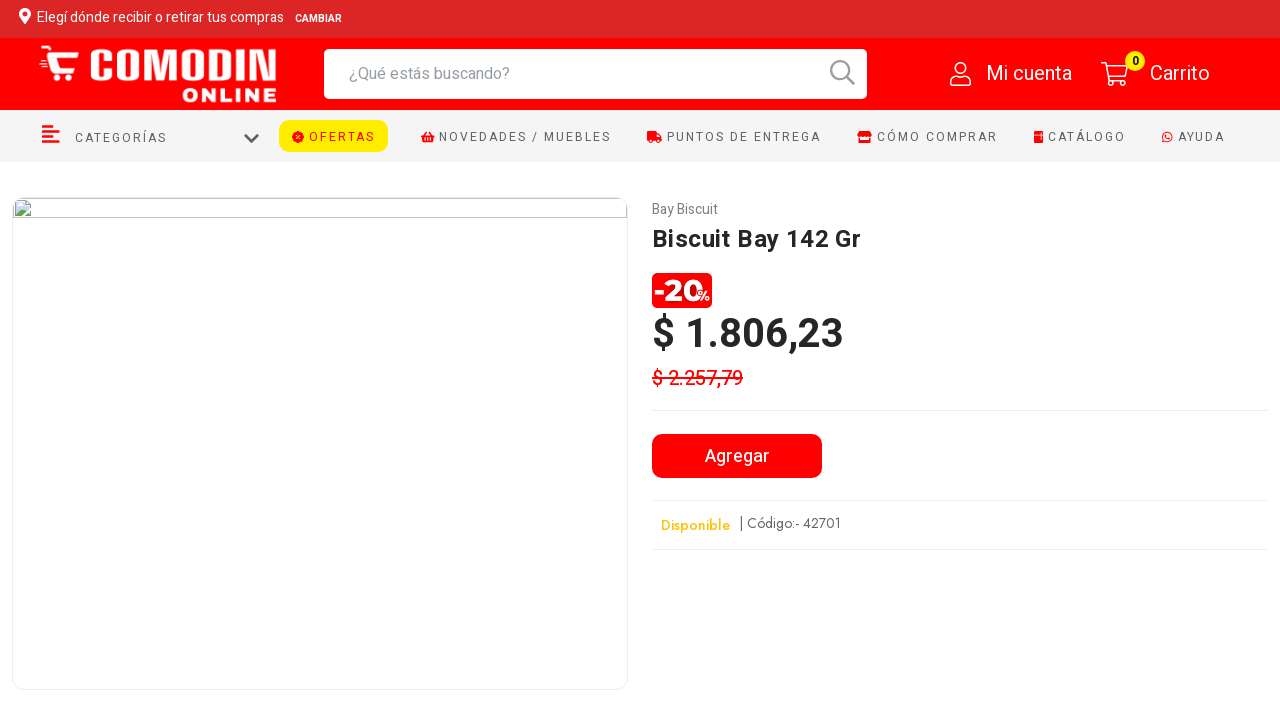

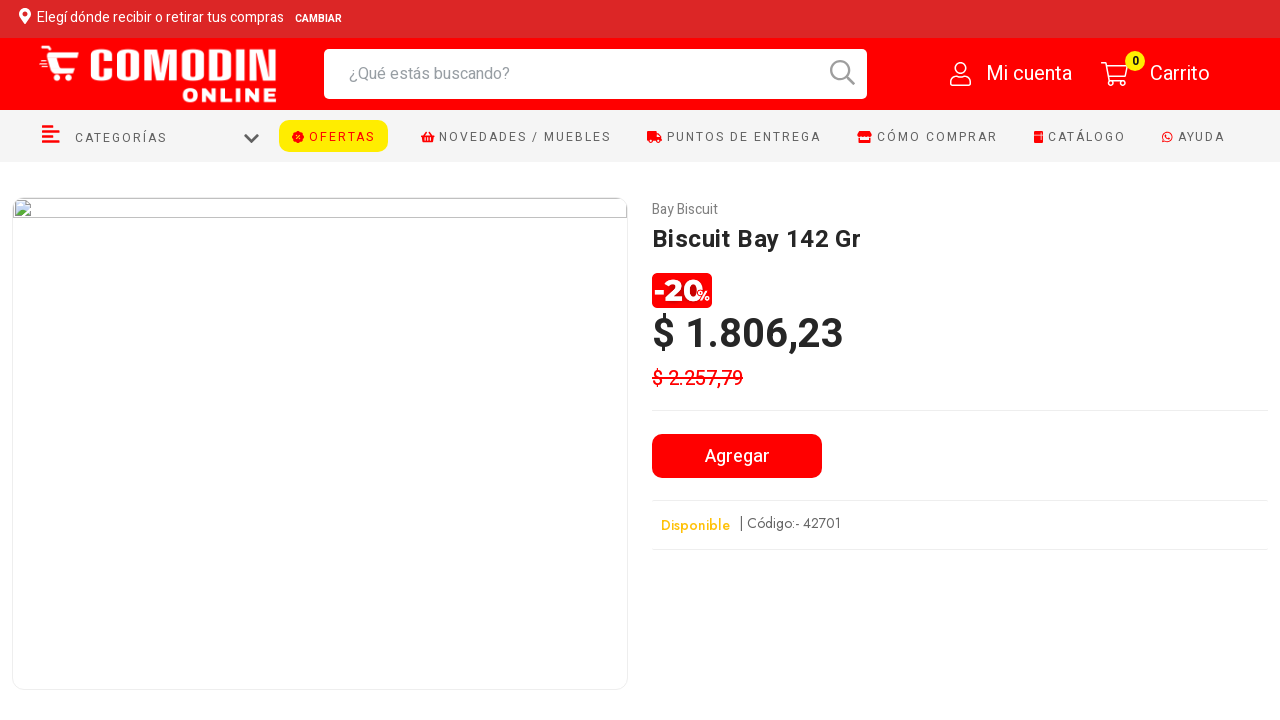